Tests various Selenium locator strategies on a practice website by filling a demo login form, verifying error message display, navigating to forgot password flow, and filling the name field on the reset form.

Starting URL: https://rahulshettyacademy.com/locatorspractice/

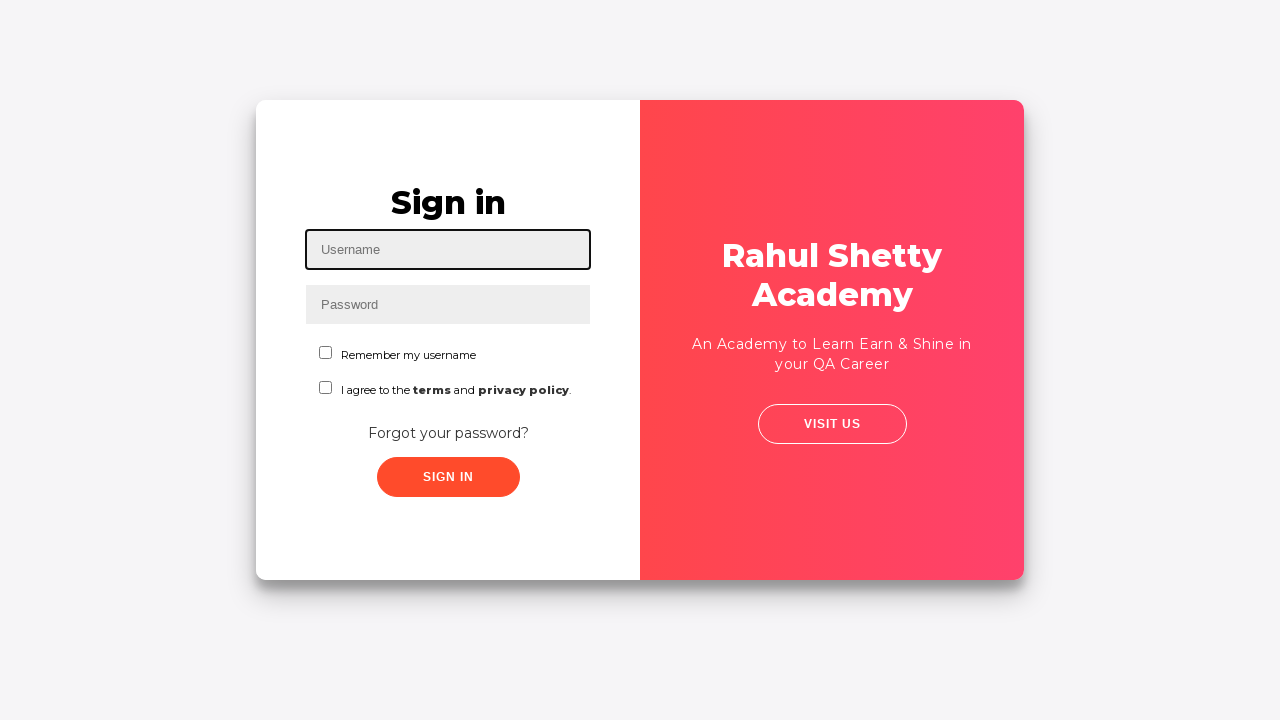

Filled username field with 'rahul' using id locator on #inputUsername
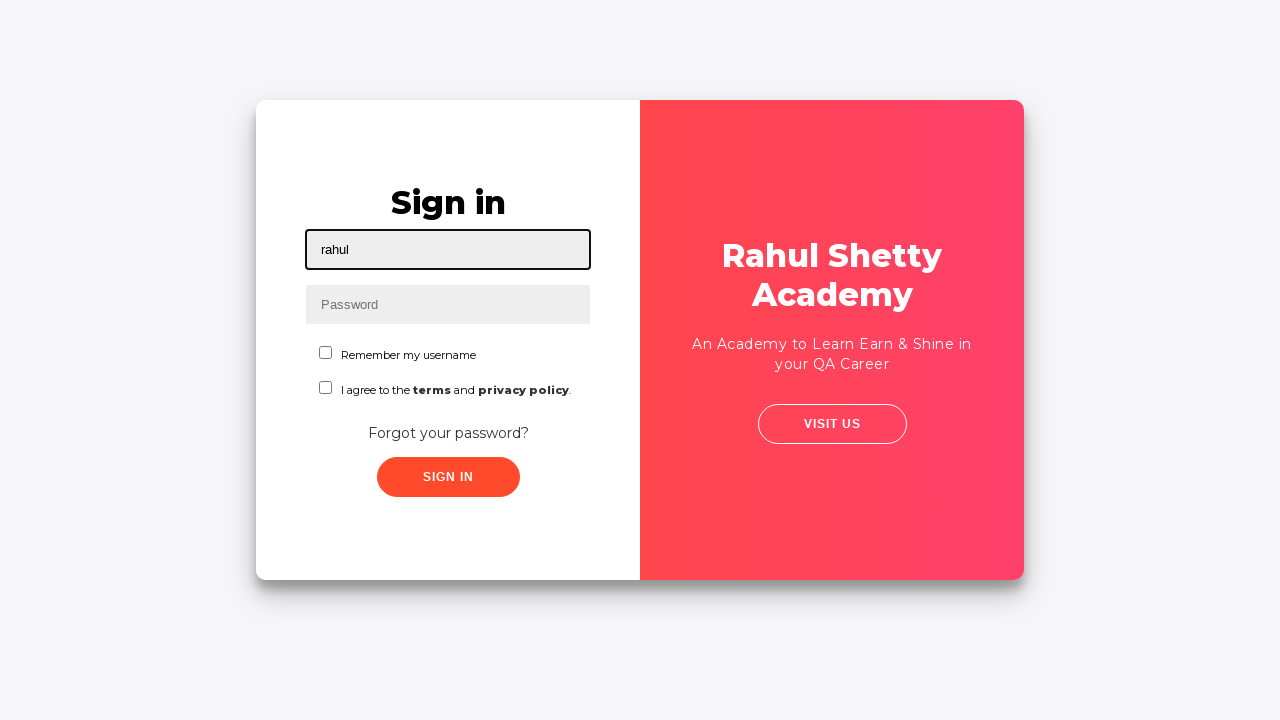

Filled password field with 'hello123' using name locator on input[name='inputPassword']
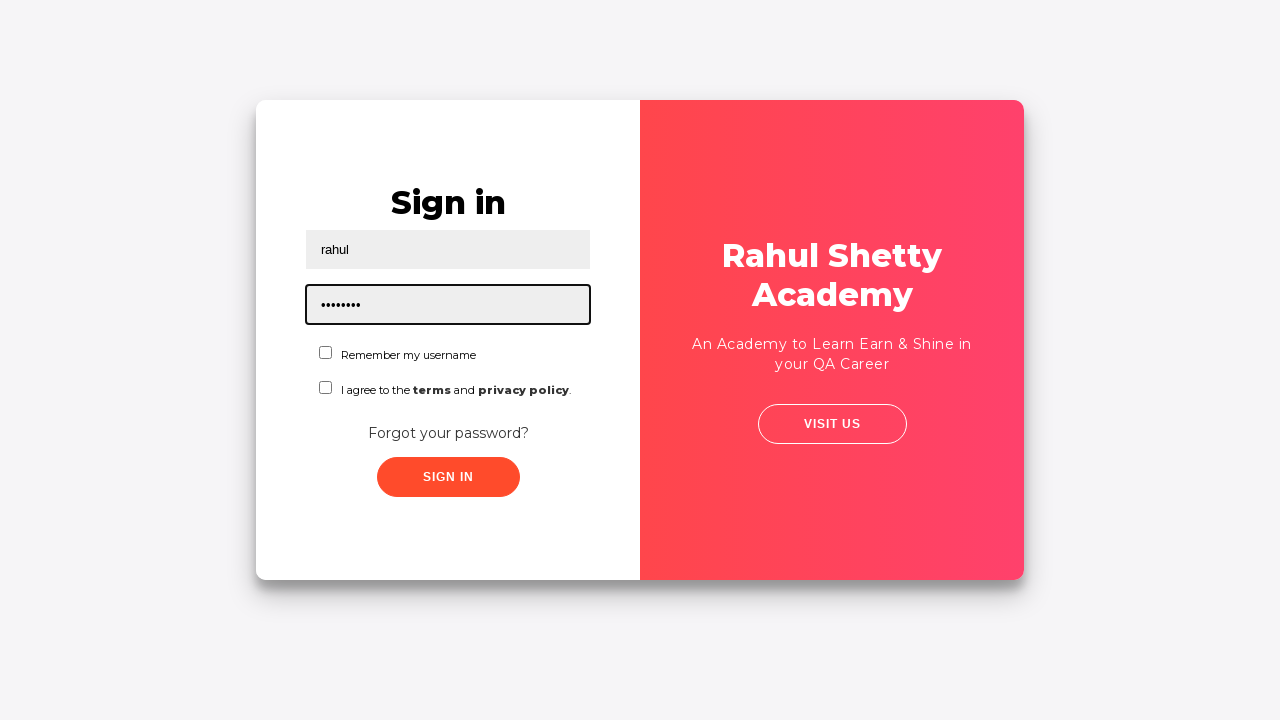

Clicked sign in button using class locator at (448, 477) on .signInBtn
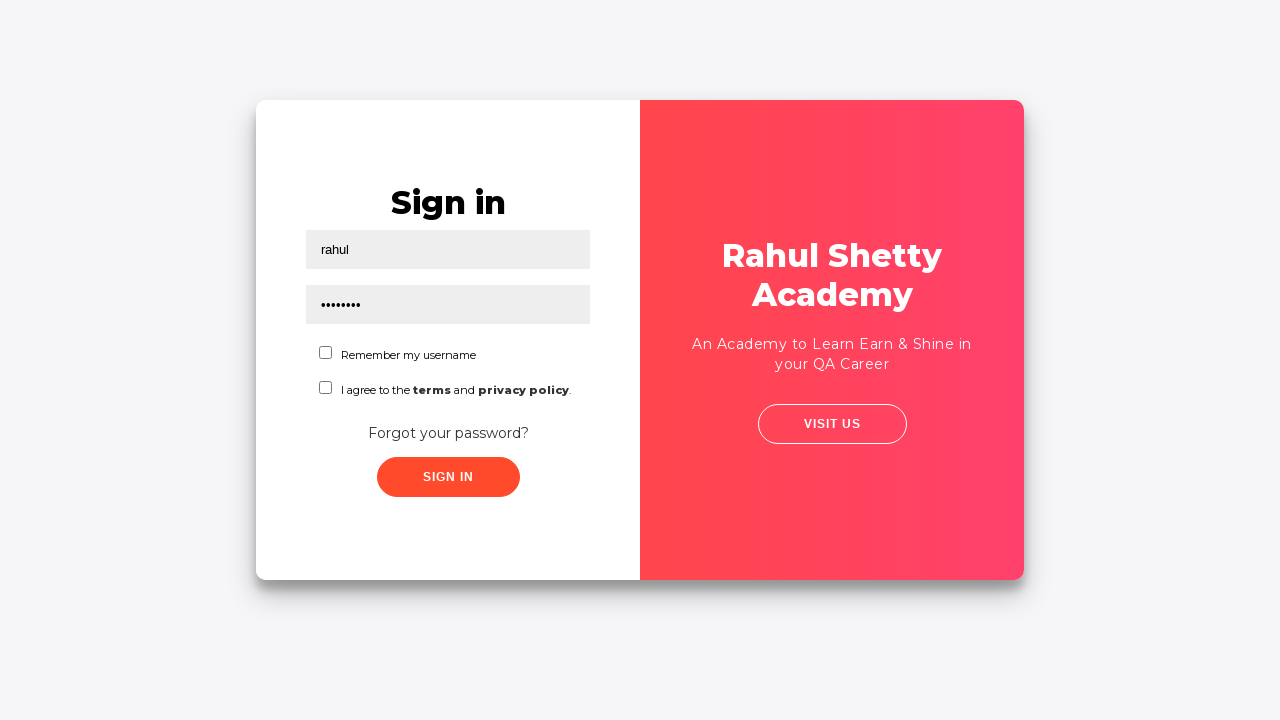

Error message appeared on page
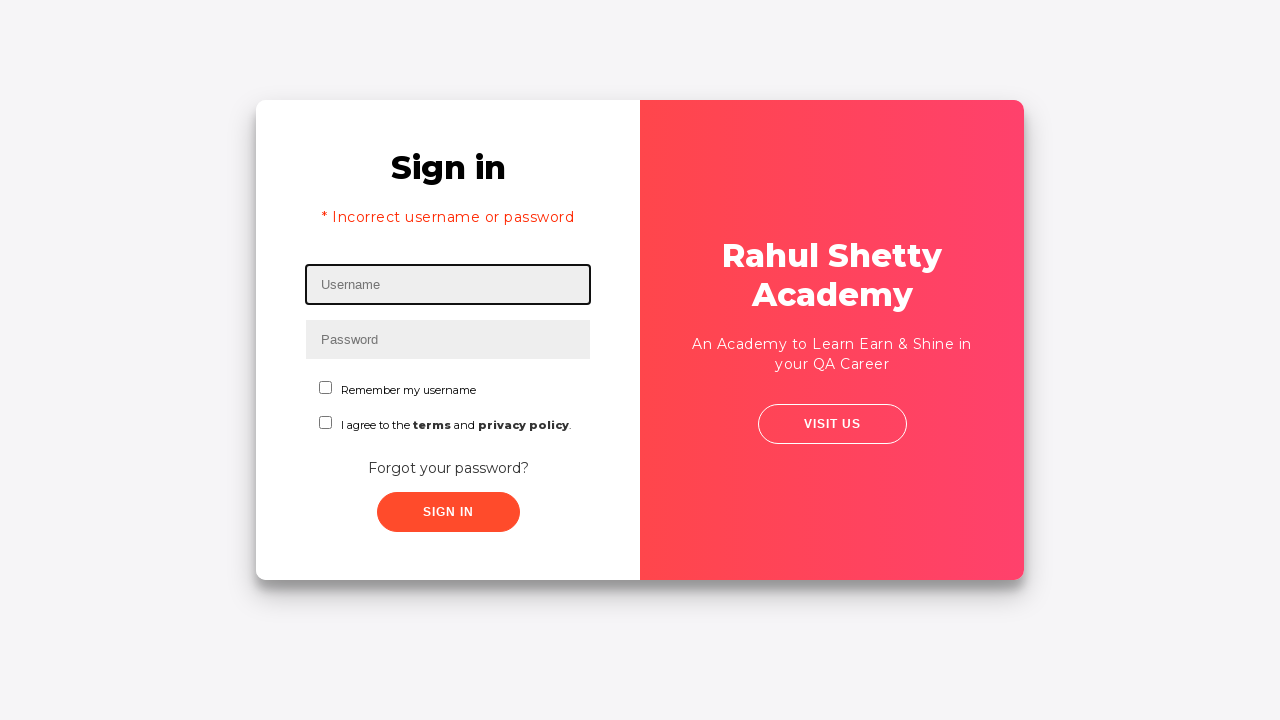

Retrieved error message text: '* Incorrect username or password '
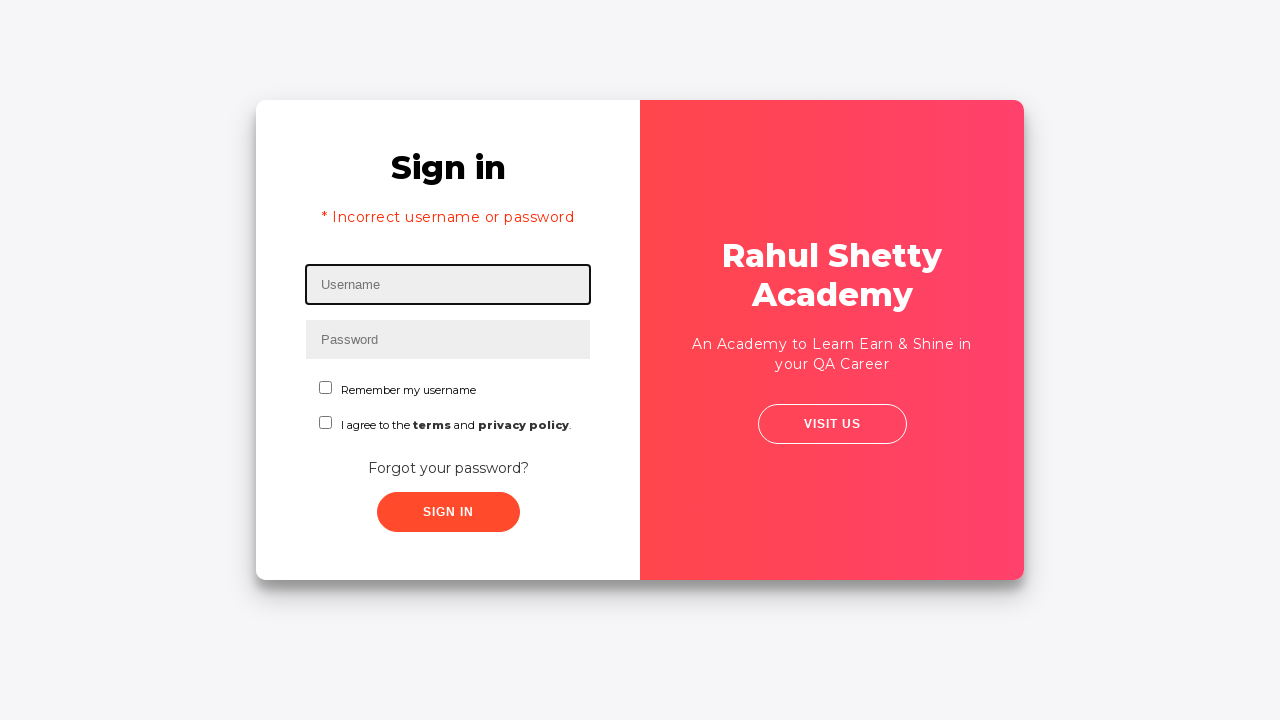

Clicked 'Forgot your password?' link at (448, 468) on text=Forgot your password?
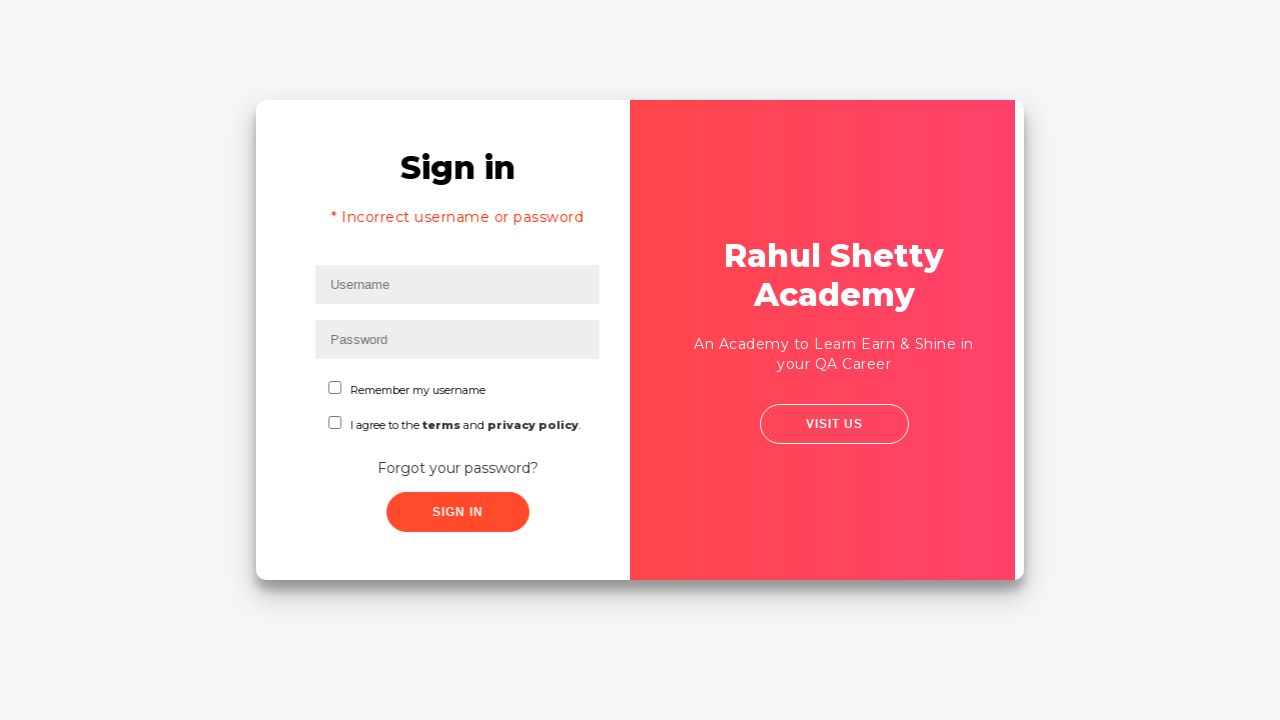

Filled name field with 'John' on password reset form on input[placeholder='Name']
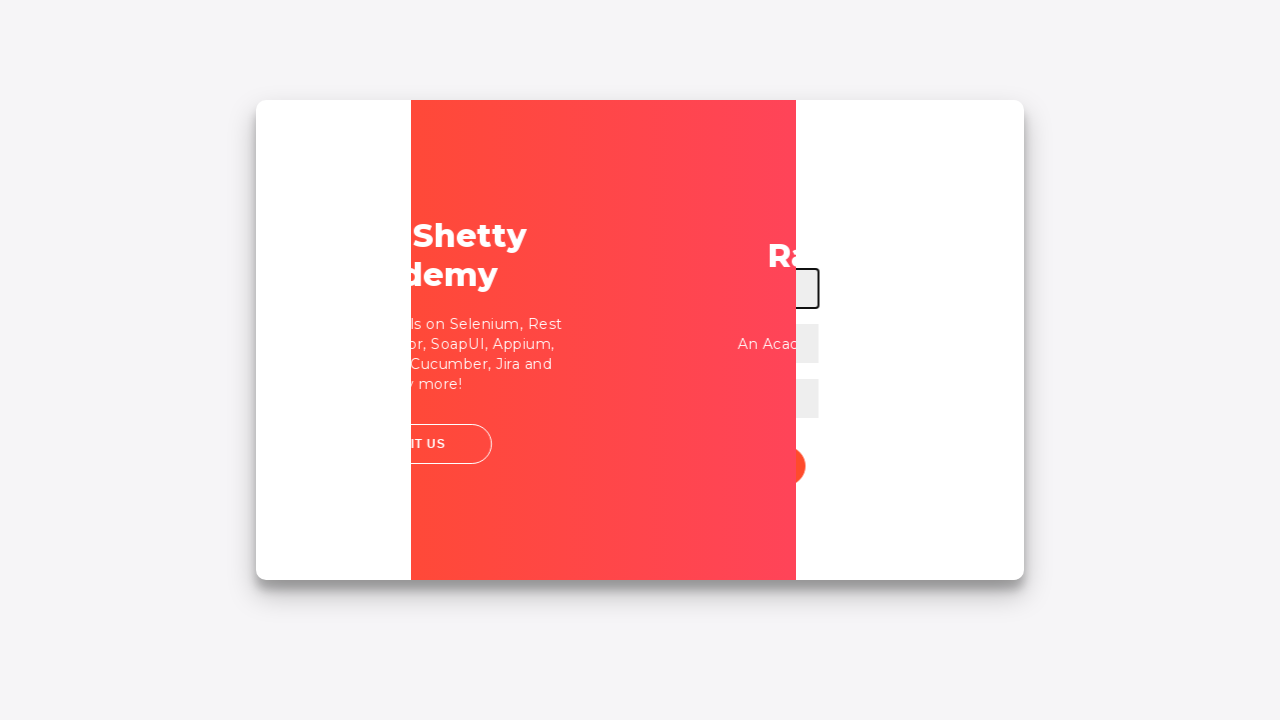

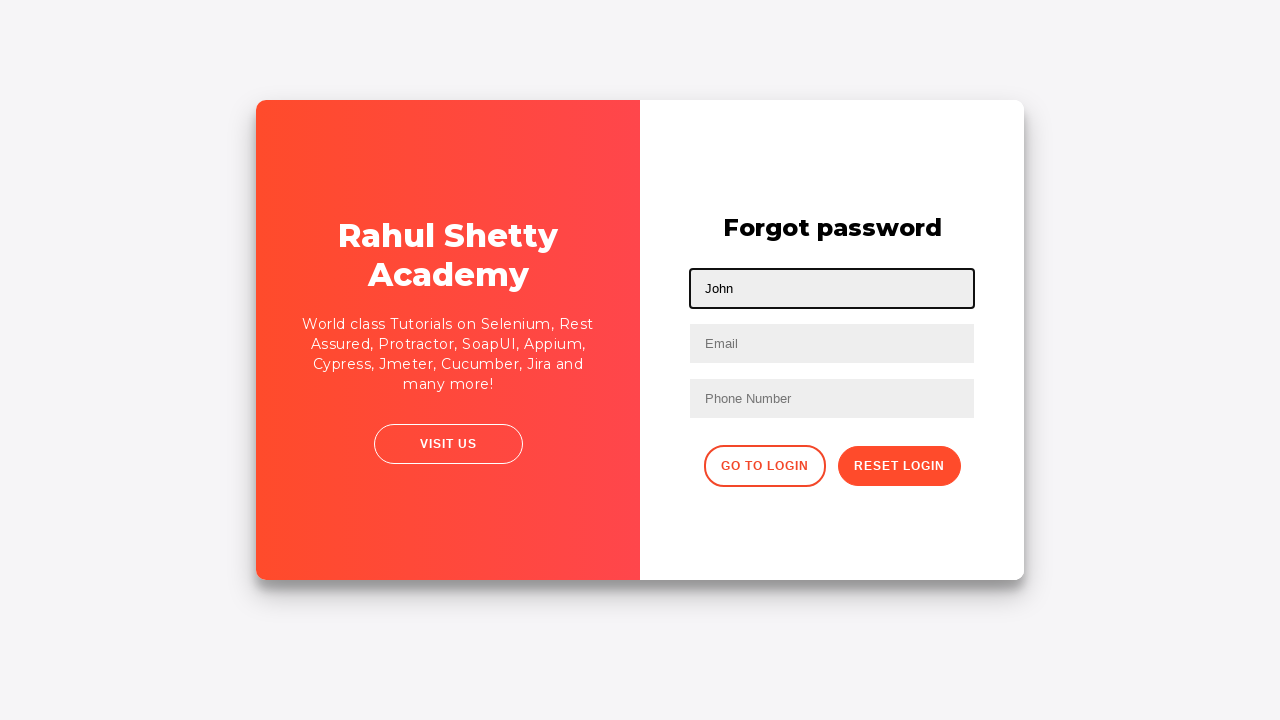